Tests editing a todo item by double-clicking and entering new text

Starting URL: https://demo.playwright.dev/todomvc

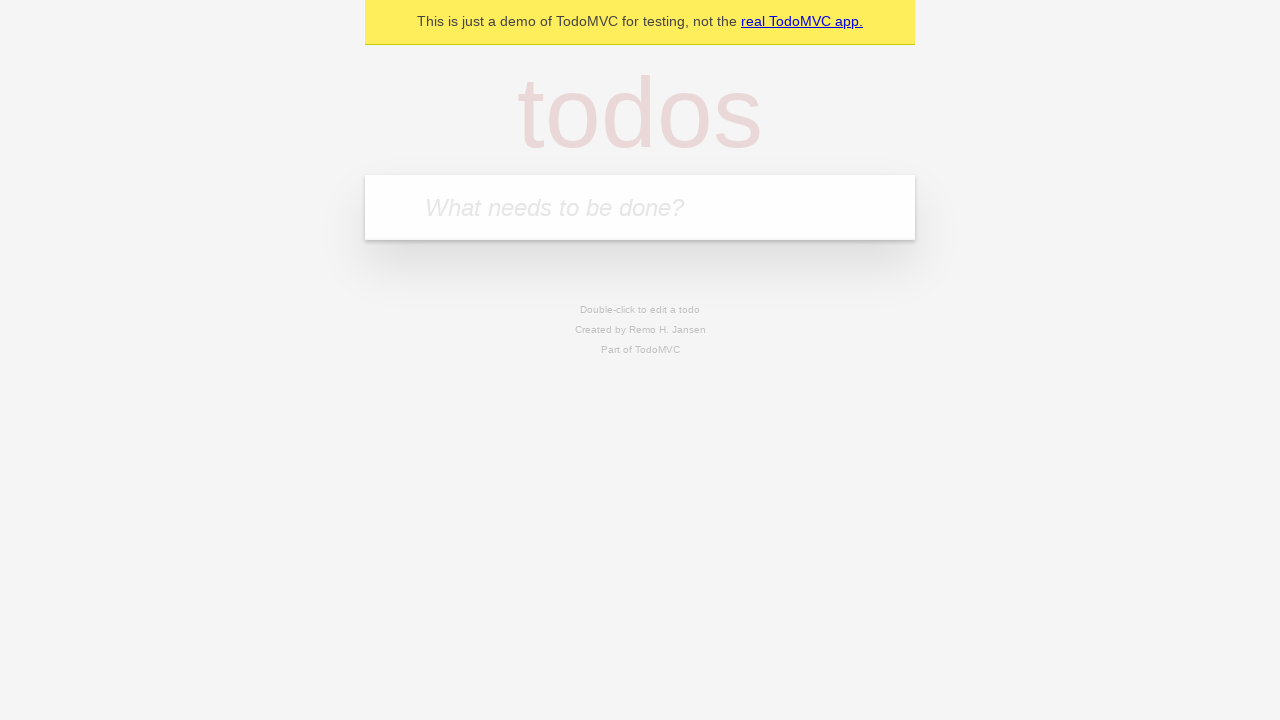

Filled todo input with 'buy some cheese' on internal:attr=[placeholder="What needs to be done?"i]
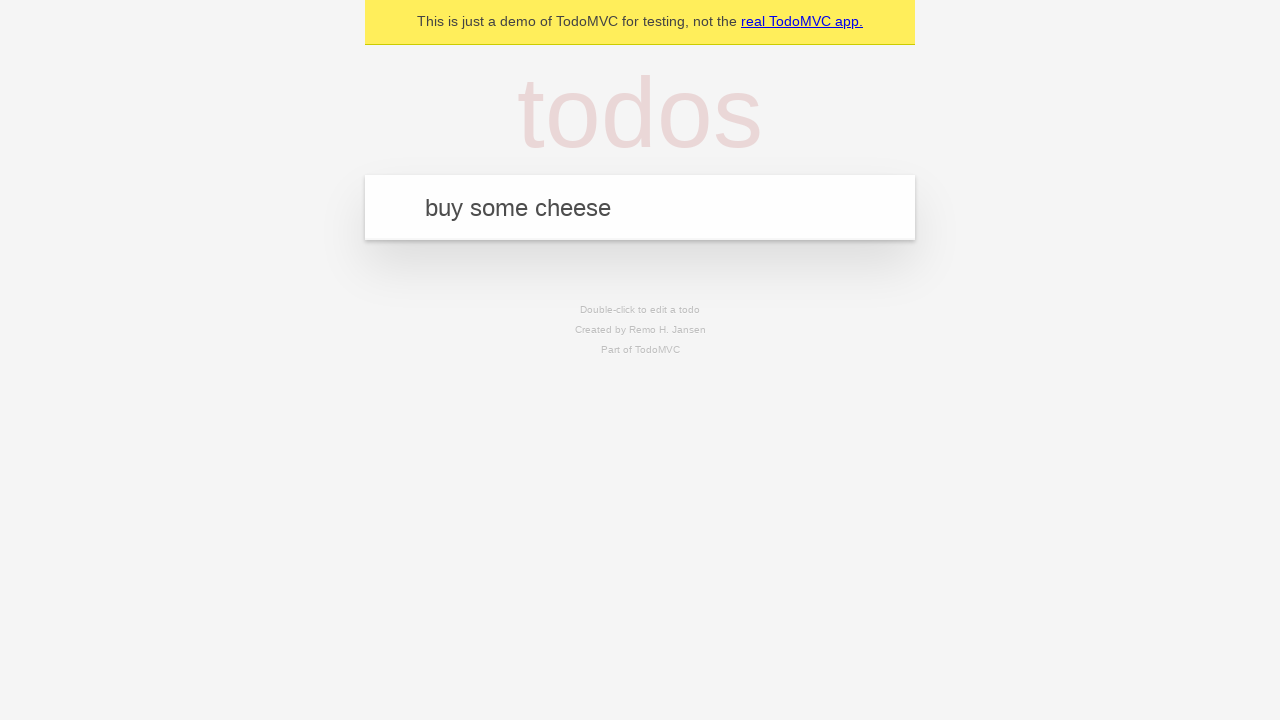

Pressed Enter to create first todo on internal:attr=[placeholder="What needs to be done?"i]
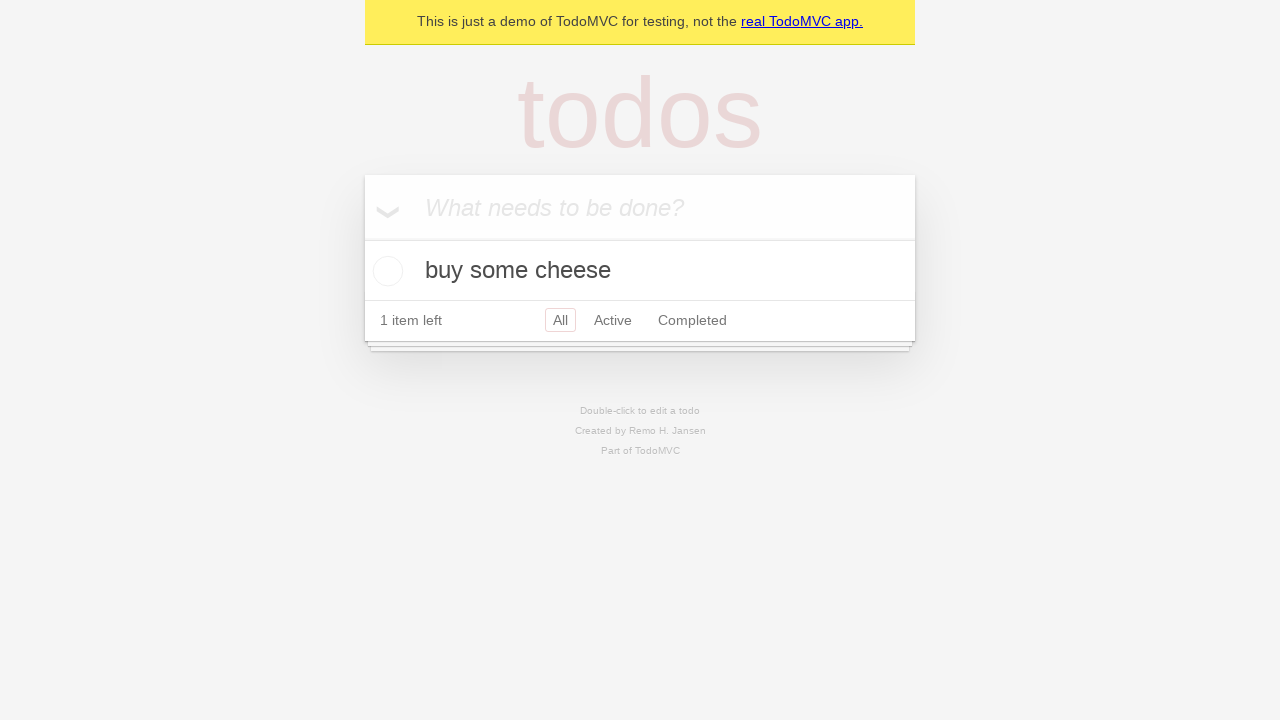

Filled todo input with 'feed the cat' on internal:attr=[placeholder="What needs to be done?"i]
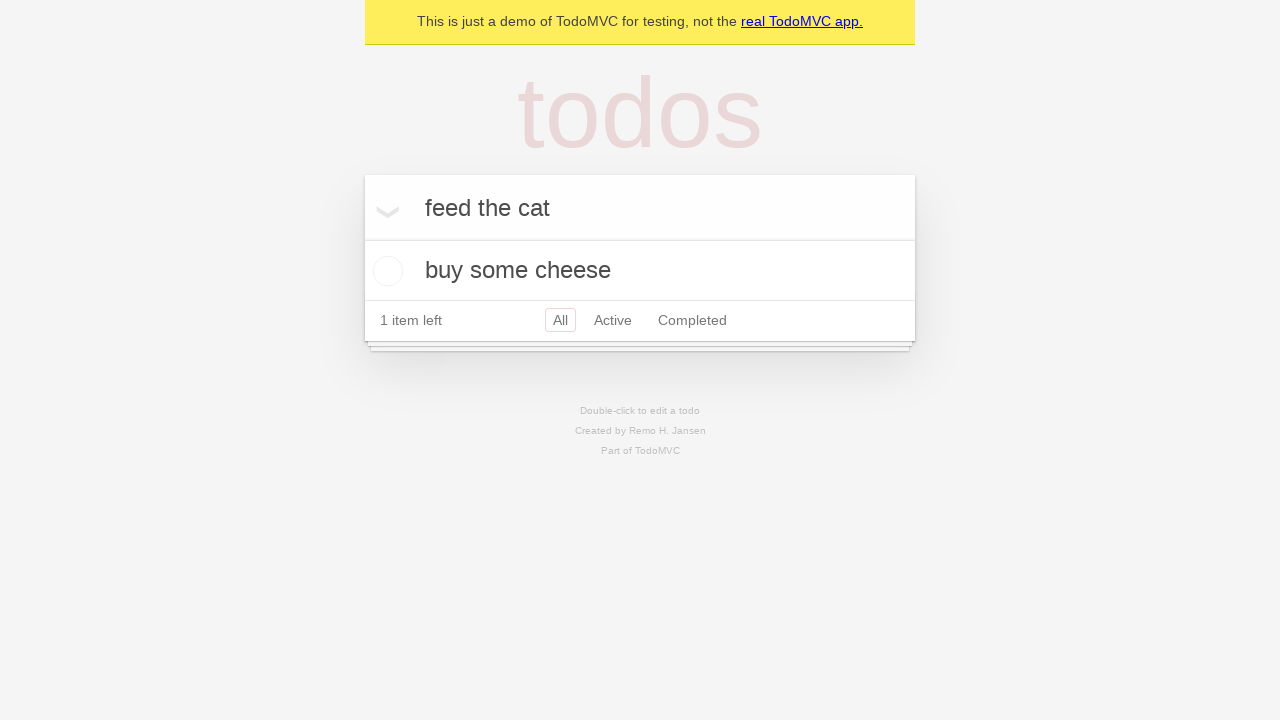

Pressed Enter to create second todo on internal:attr=[placeholder="What needs to be done?"i]
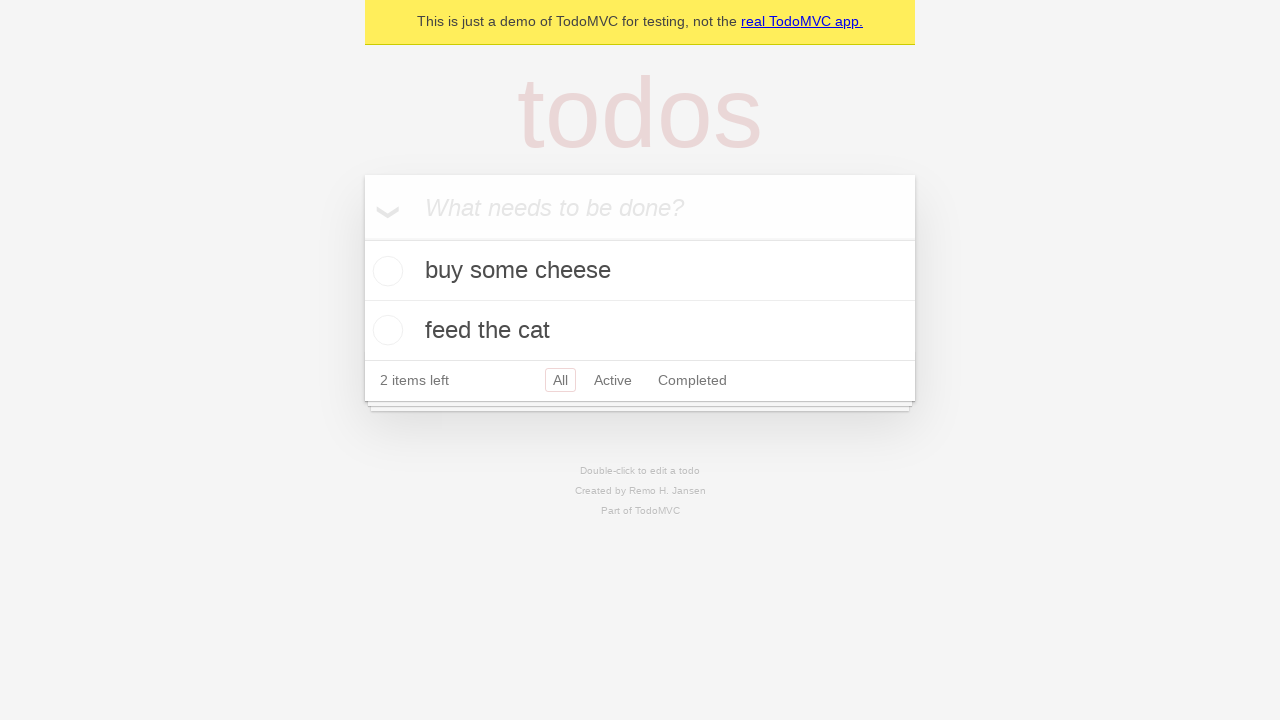

Filled todo input with 'book a doctors appointment' on internal:attr=[placeholder="What needs to be done?"i]
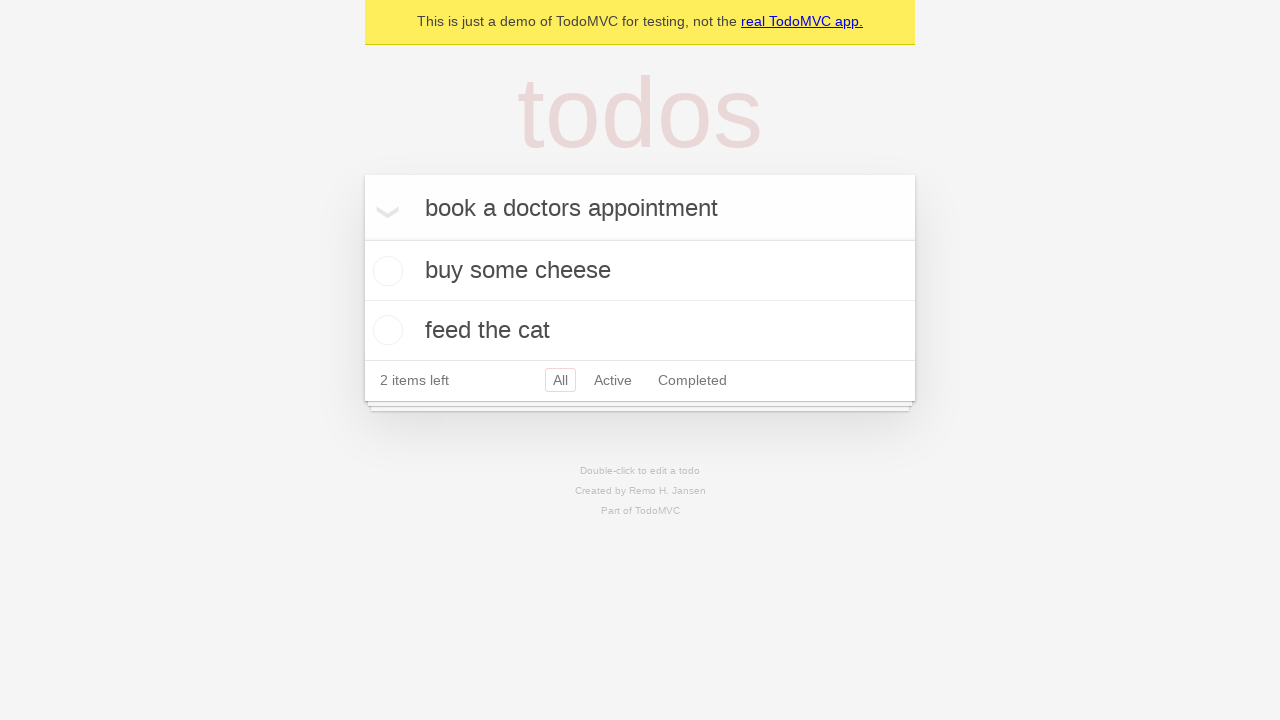

Pressed Enter to create third todo on internal:attr=[placeholder="What needs to be done?"i]
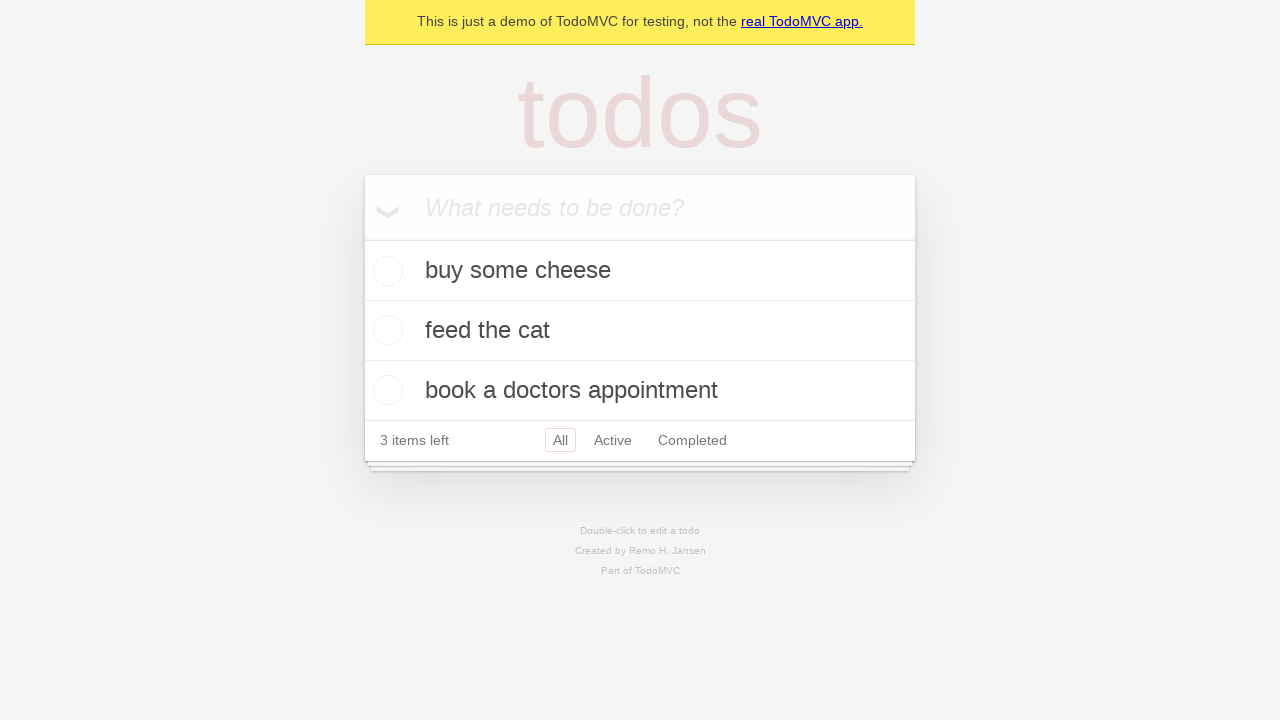

Double-clicked second todo item to enter edit mode at (640, 331) on internal:testid=[data-testid="todo-item"s] >> nth=1
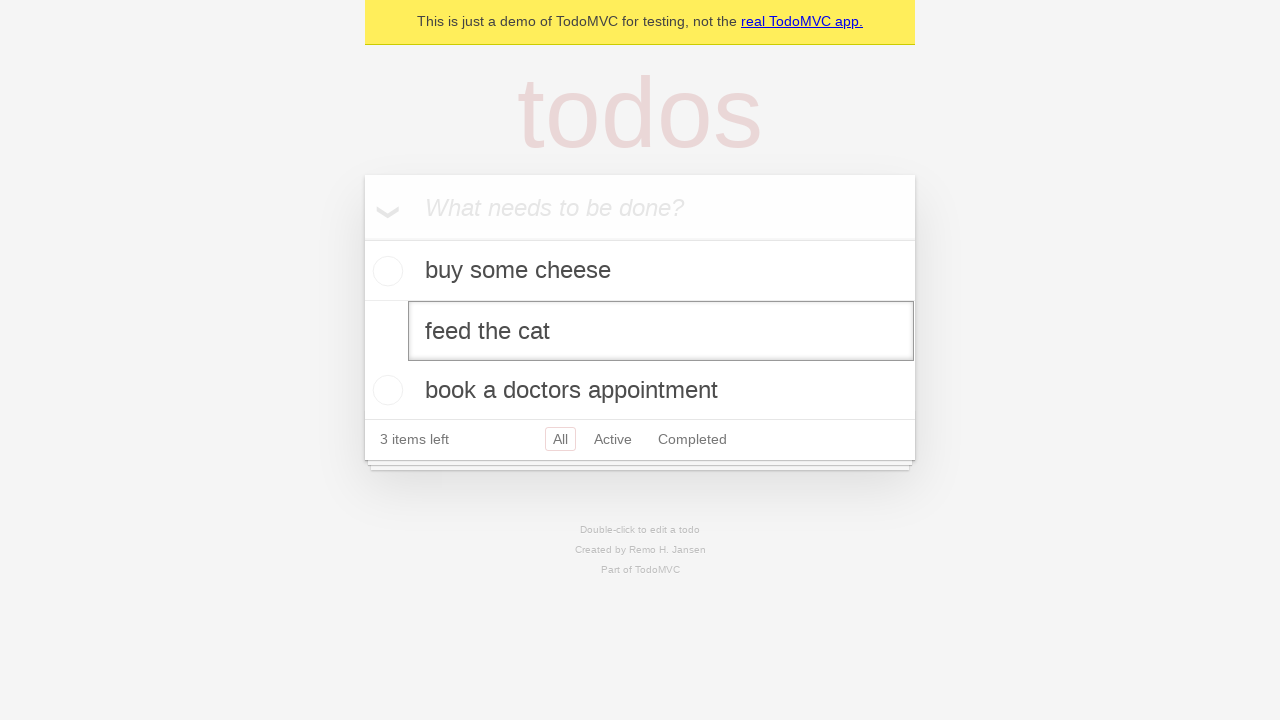

Filled edit field with new todo text 'buy some sausages' on internal:testid=[data-testid="todo-item"s] >> nth=1 >> internal:role=textbox[nam
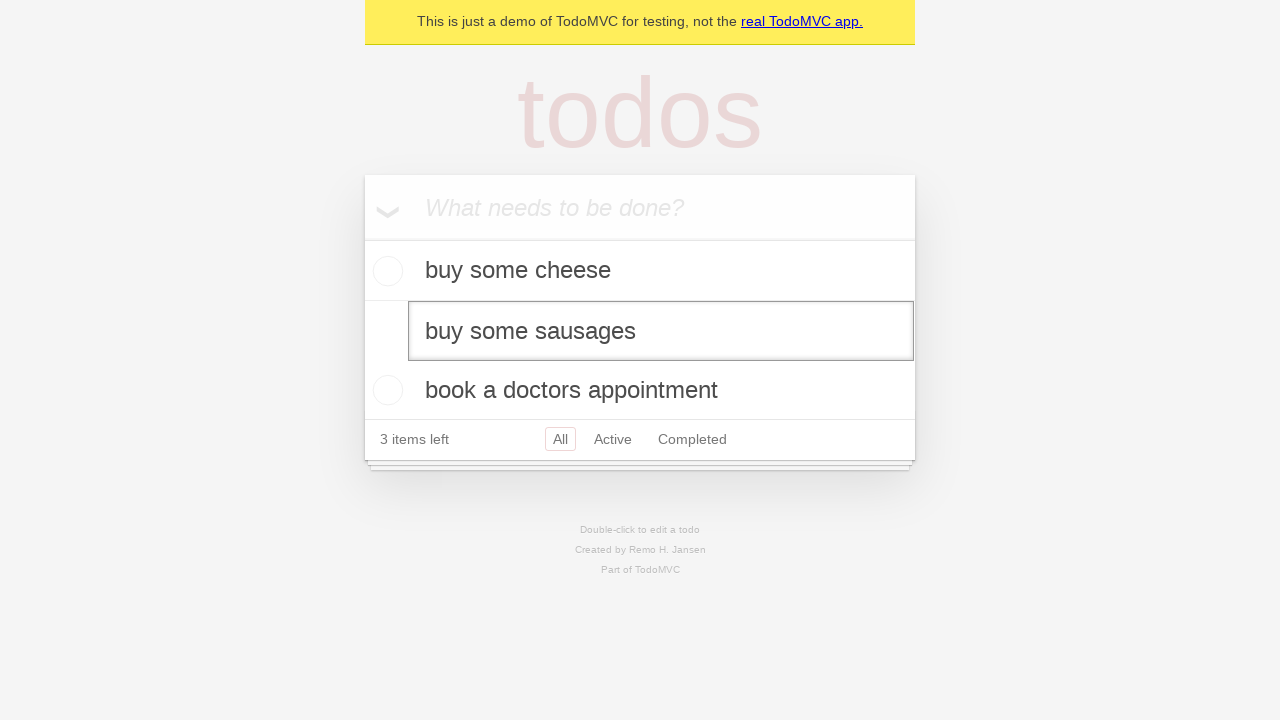

Pressed Enter to save edited todo item on internal:testid=[data-testid="todo-item"s] >> nth=1 >> internal:role=textbox[nam
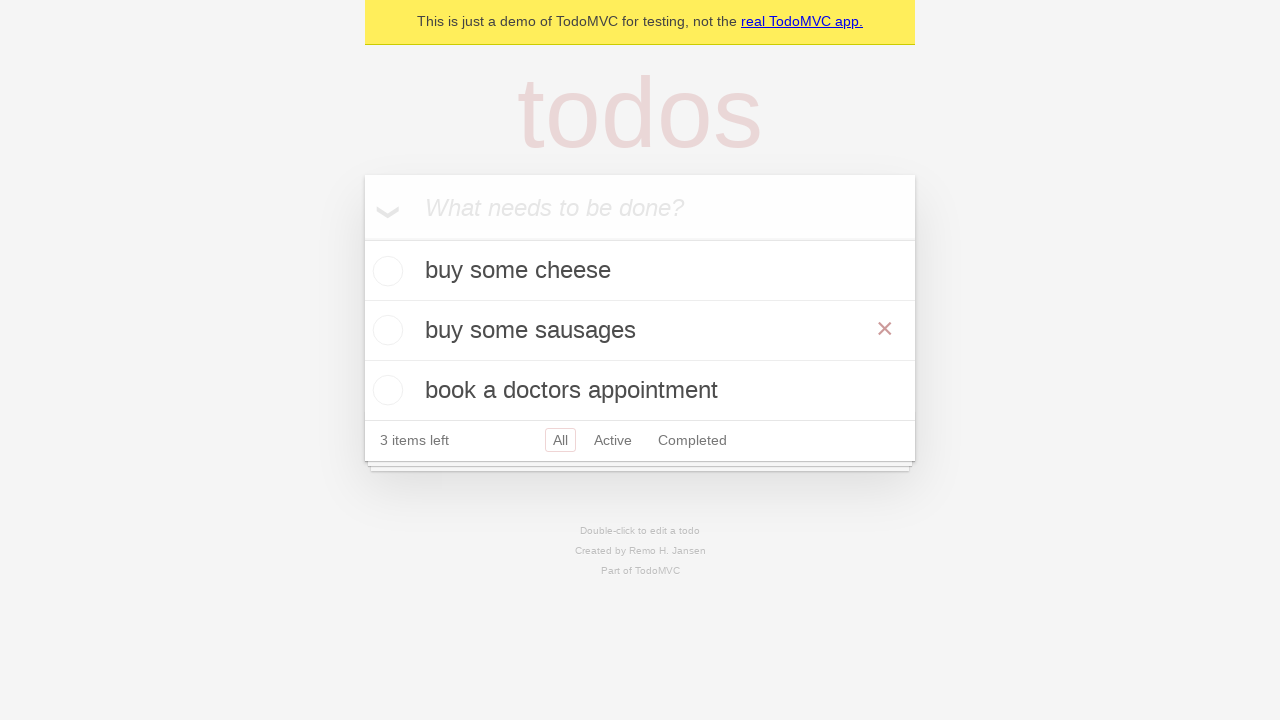

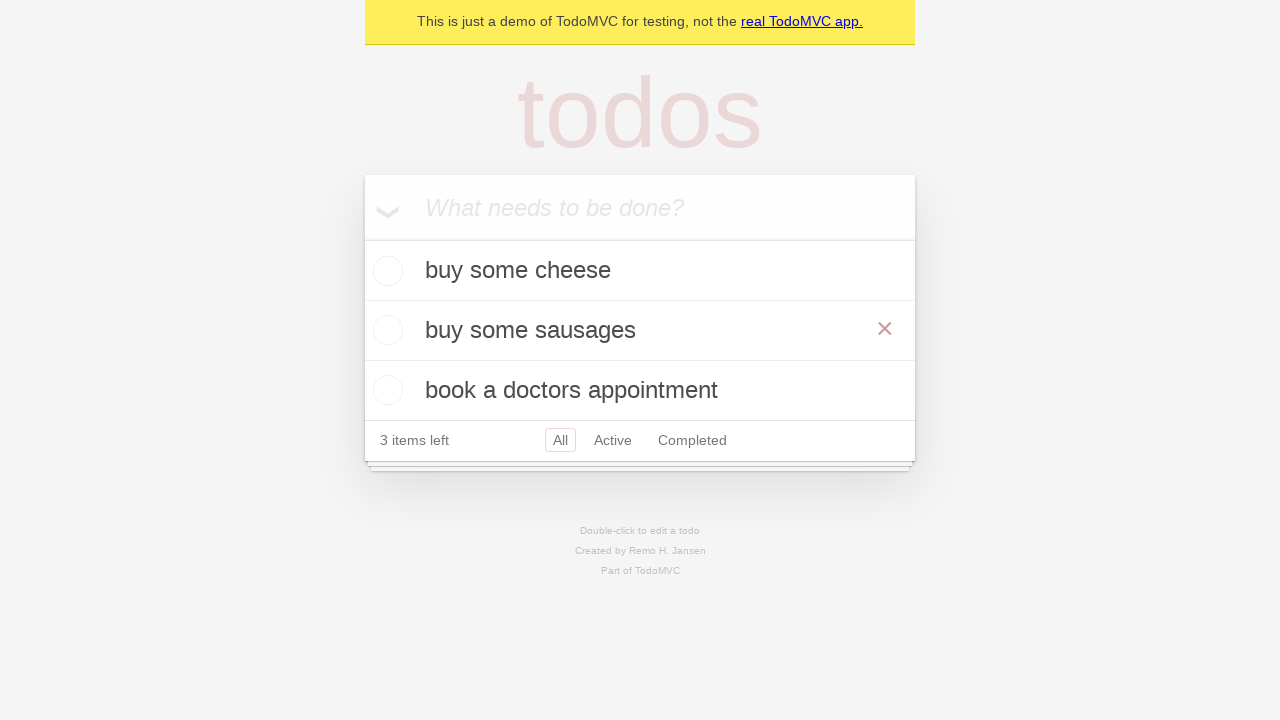